Tests navigation to the "Fill out forms" link and verifies the contact name input field is present

Starting URL: https://ultimateqa.com/automation/

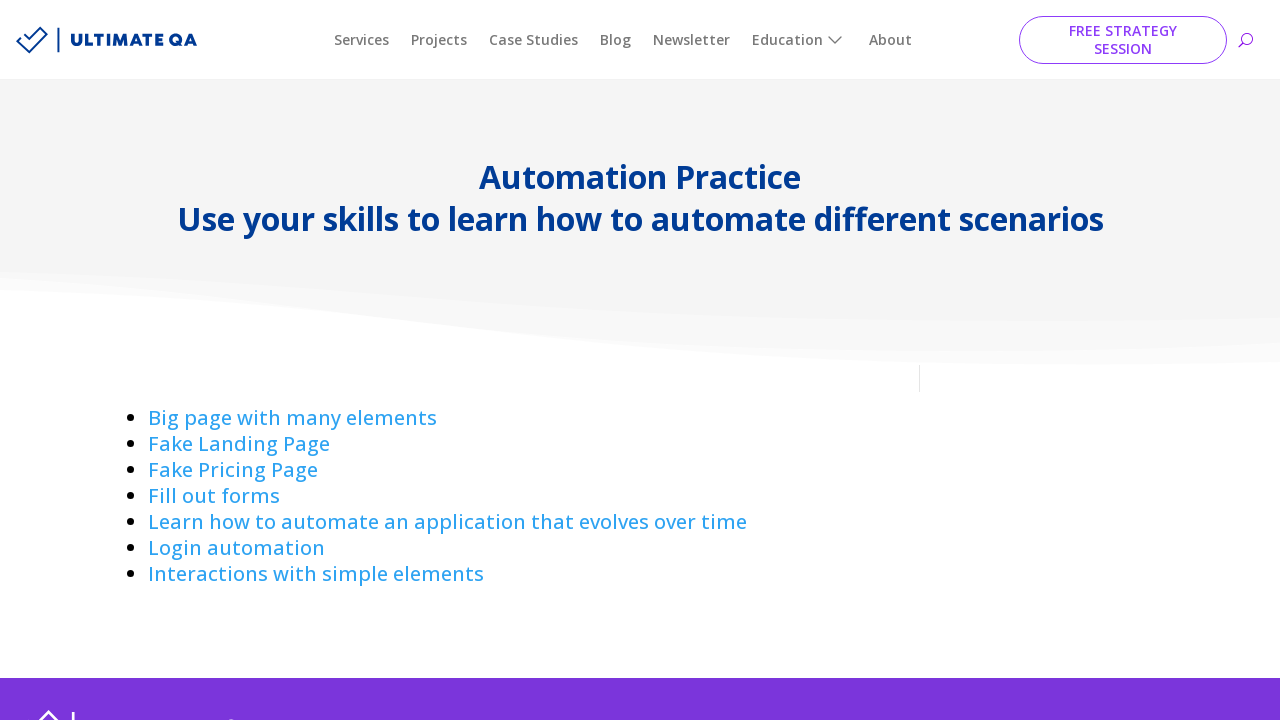

Navigated to starting URL https://ultimateqa.com/automation/
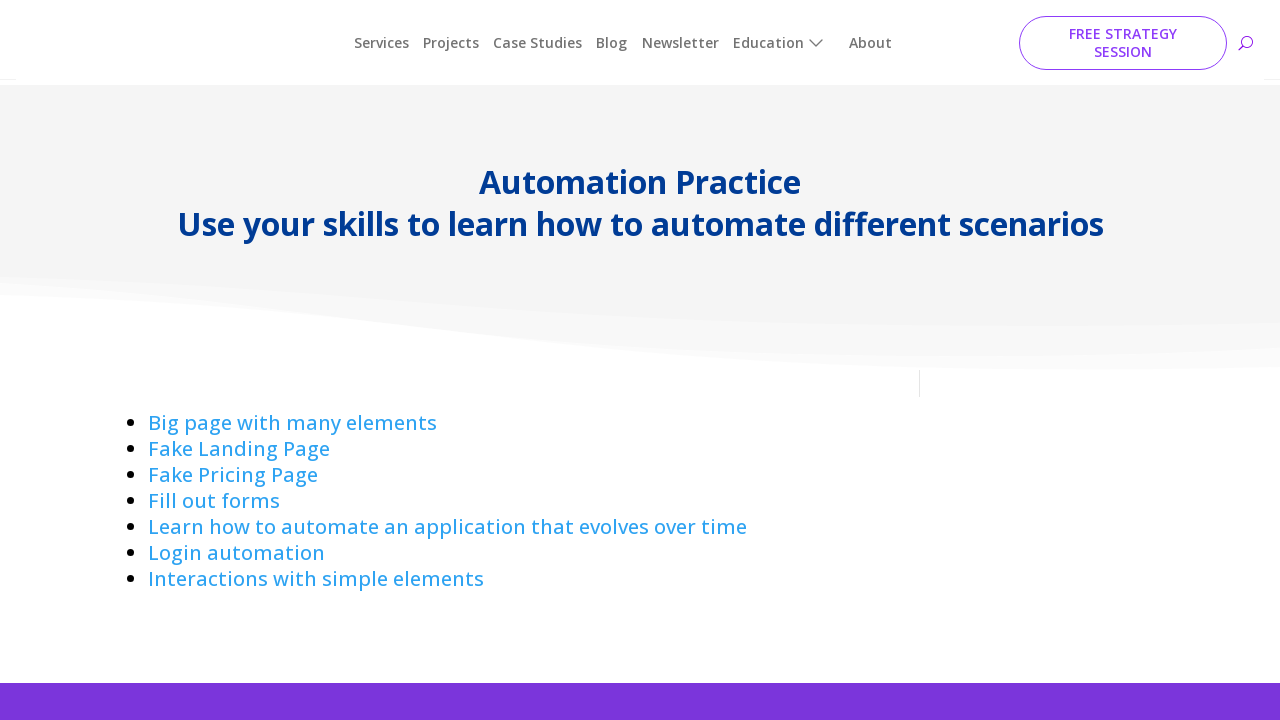

Clicked on the 'Fill out forms' link at (214, 496) on text=Fill out forms
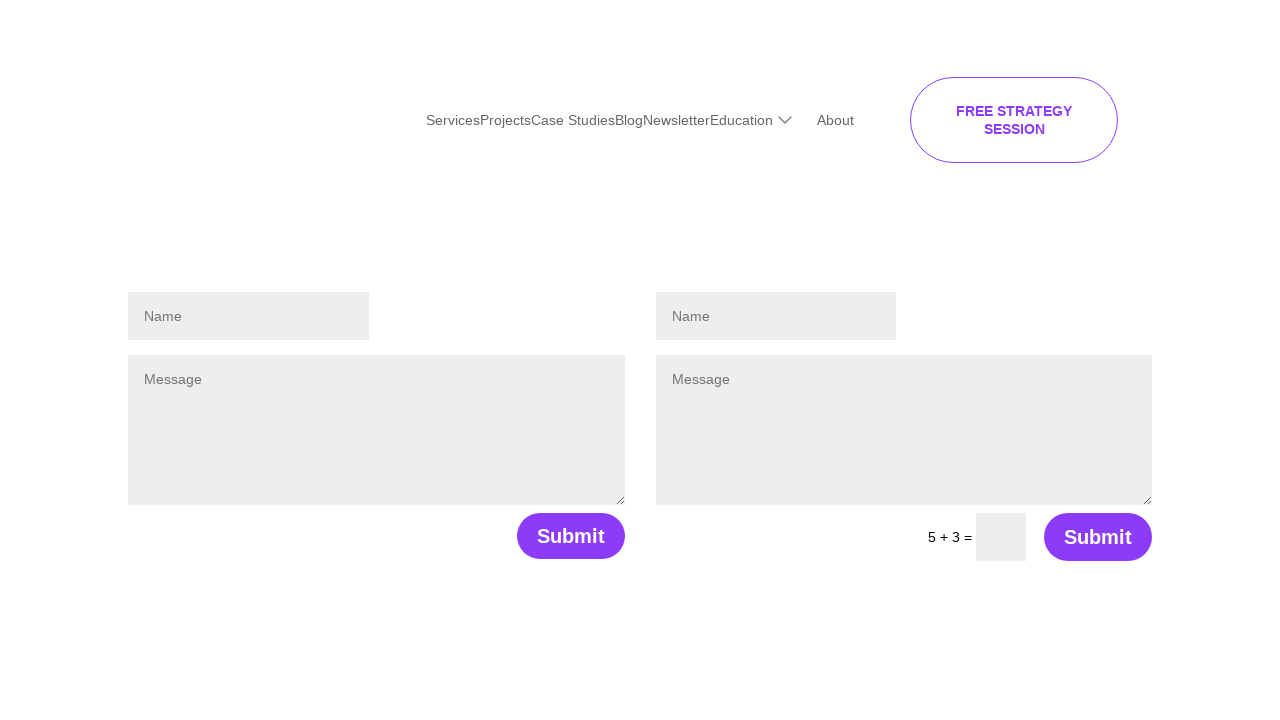

Verified contact name input field is present
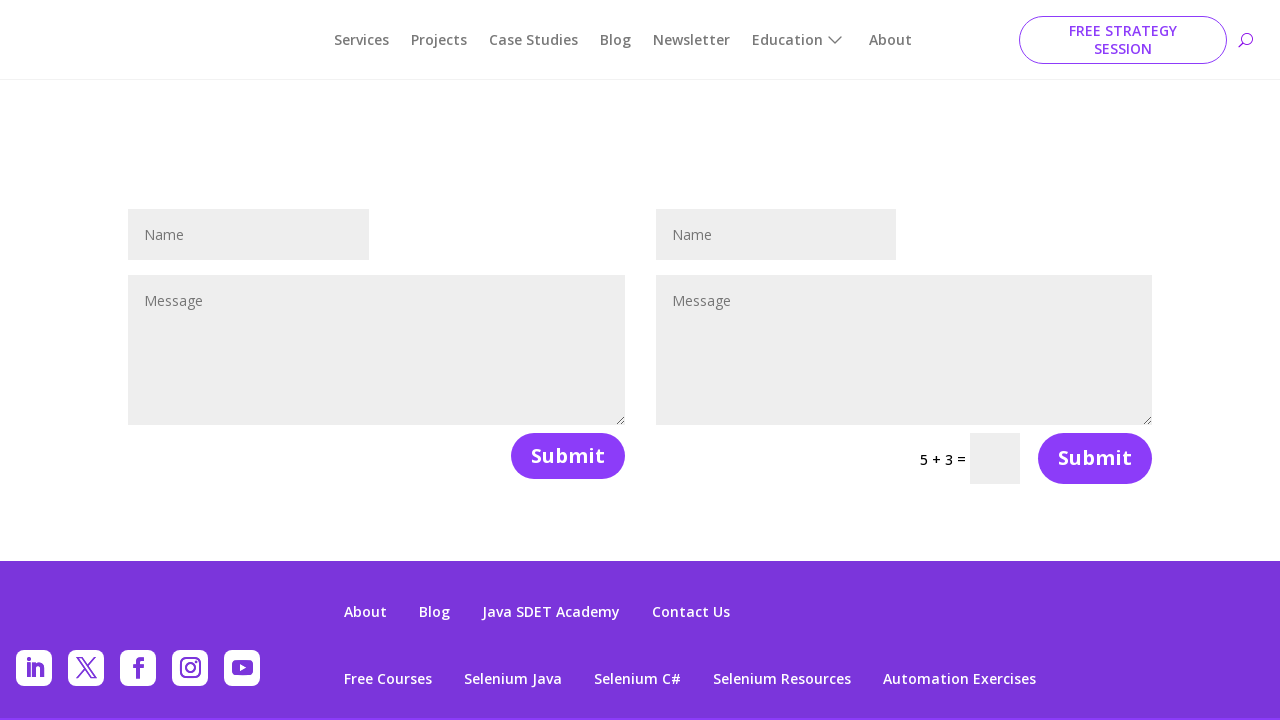

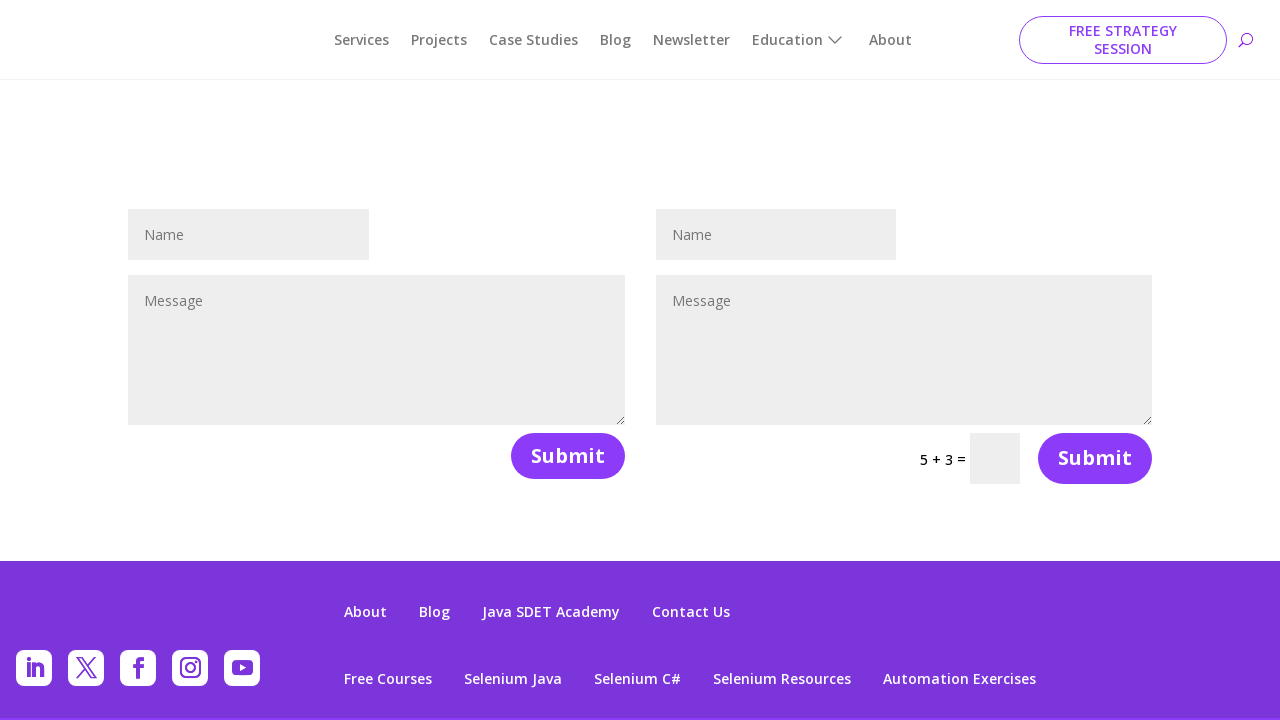